Clicks on Help link in the footer and verifies navigation to Need Help page

Starting URL: https://webdriver.io

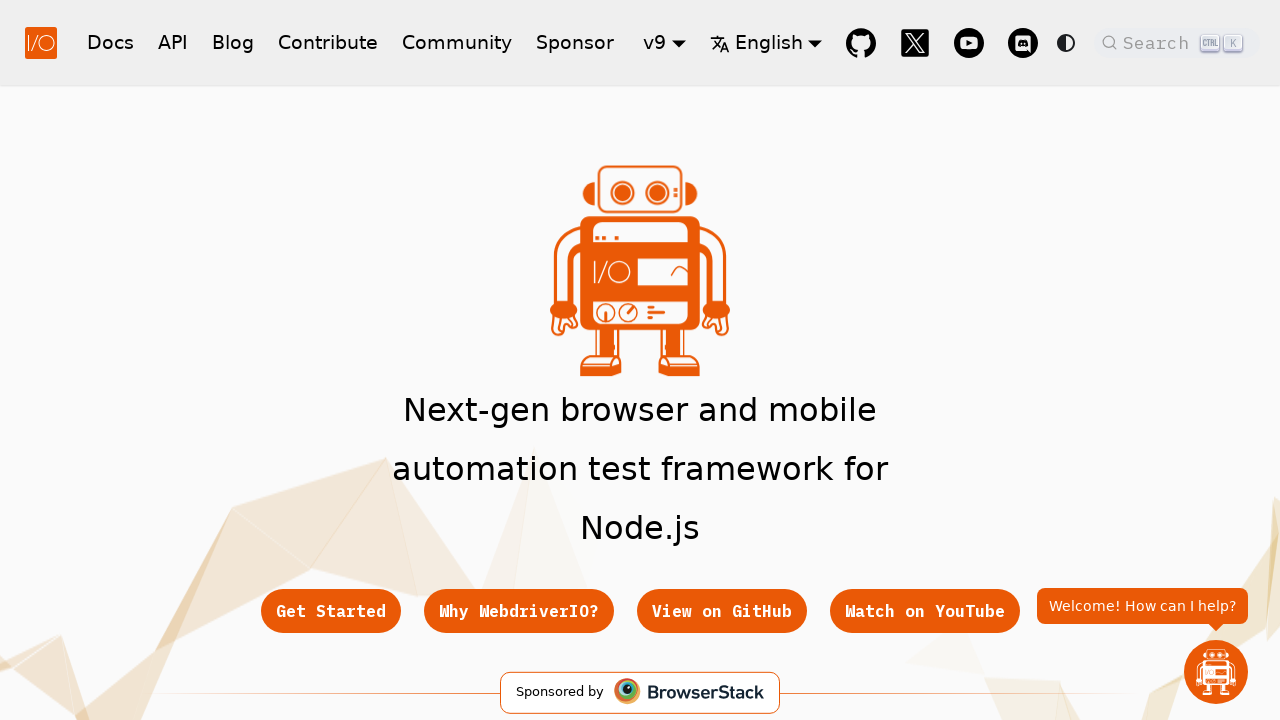

Scrolled to footer
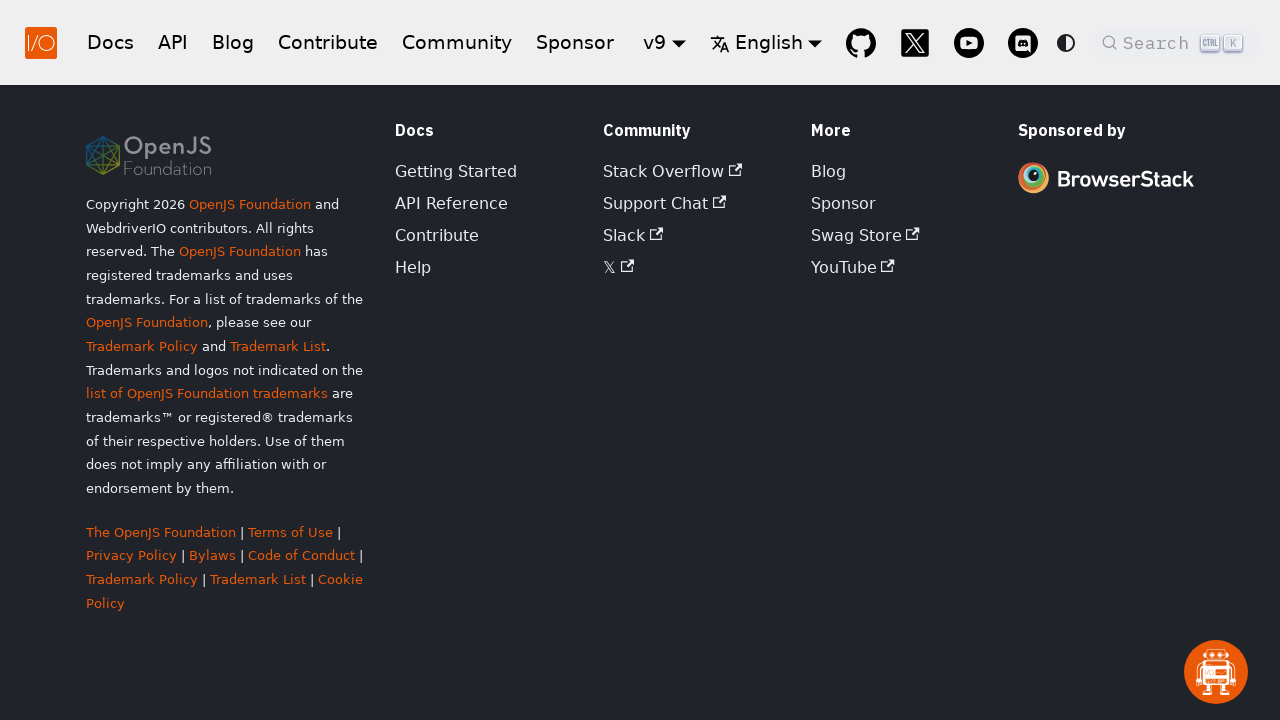

Clicked Help link in footer at (413, 267) on footer a:has-text('Help')
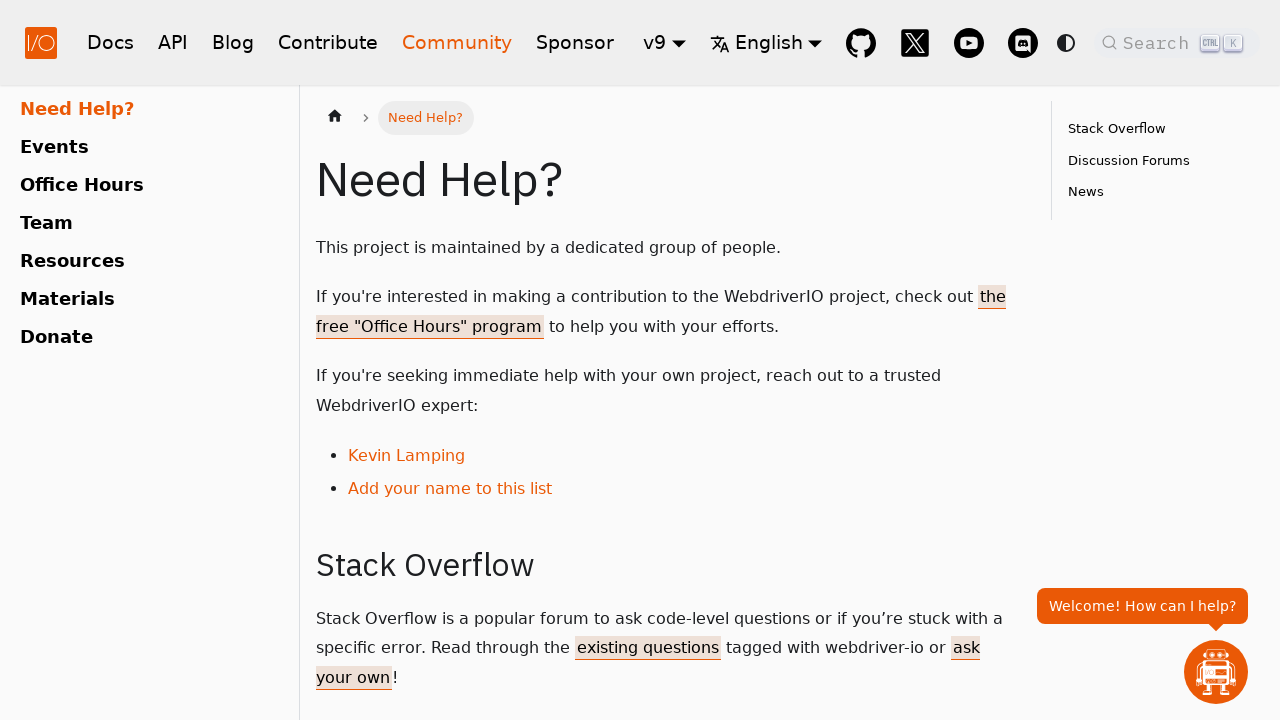

Need Help page loaded successfully
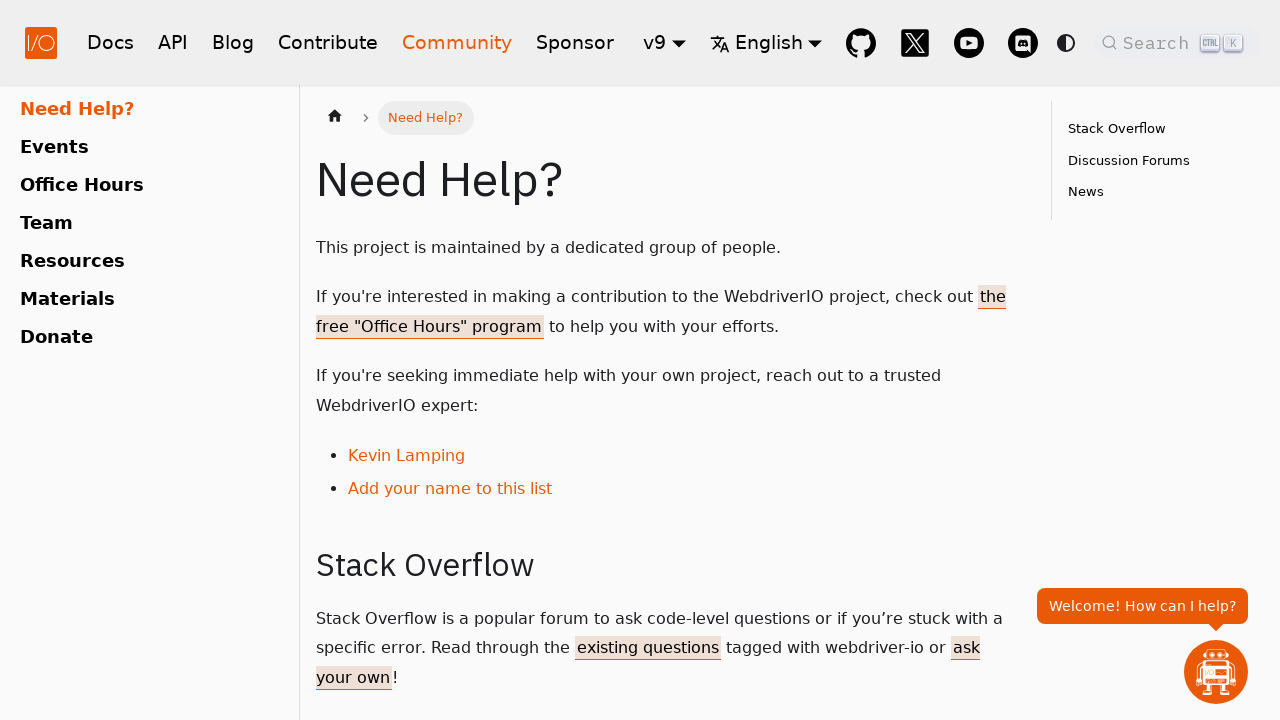

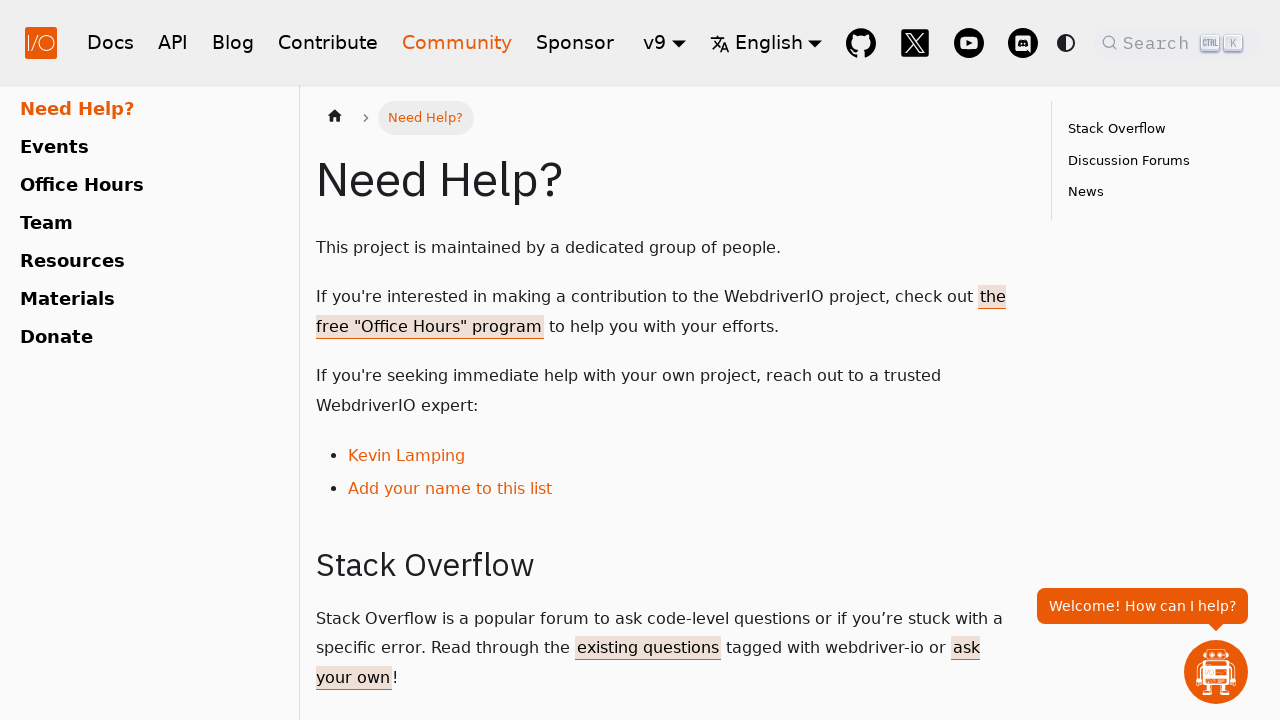